Navigates to the Calley call-from-browser feature page and sets the viewport size

Starting URL: https://www.getcalley.com/calley-call-from-browser/

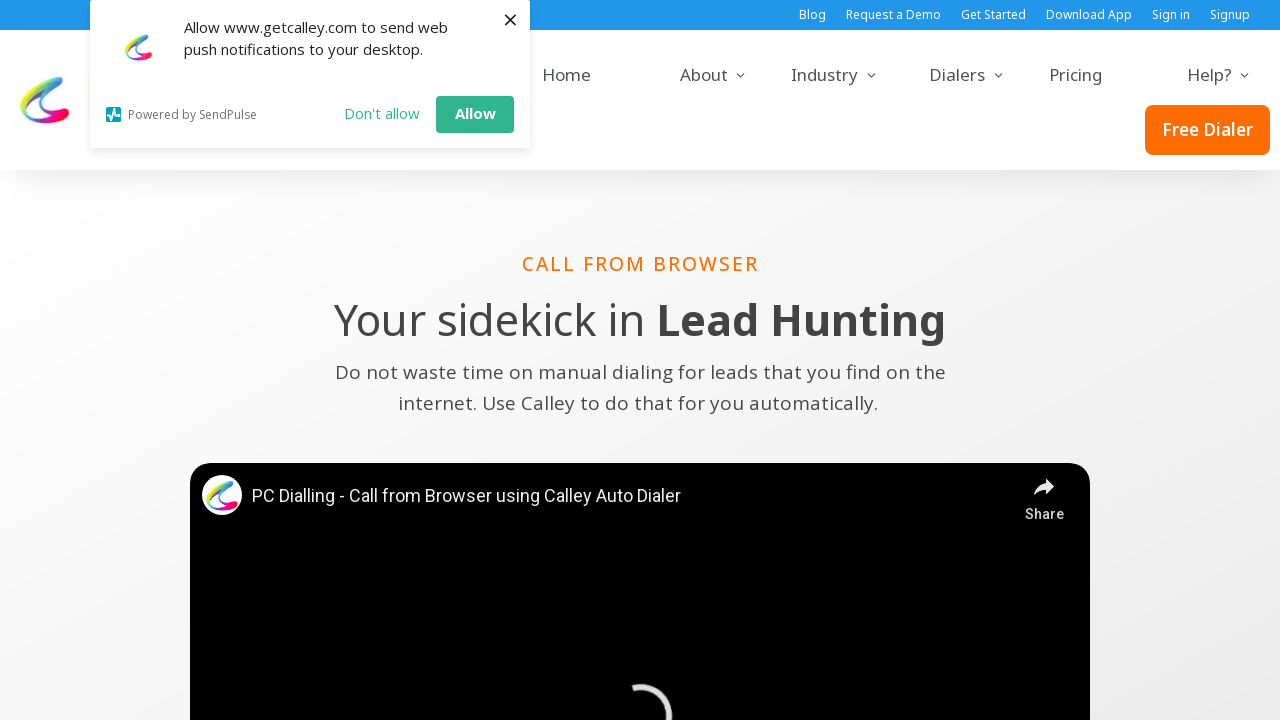

Navigated to Calley call-from-browser feature page
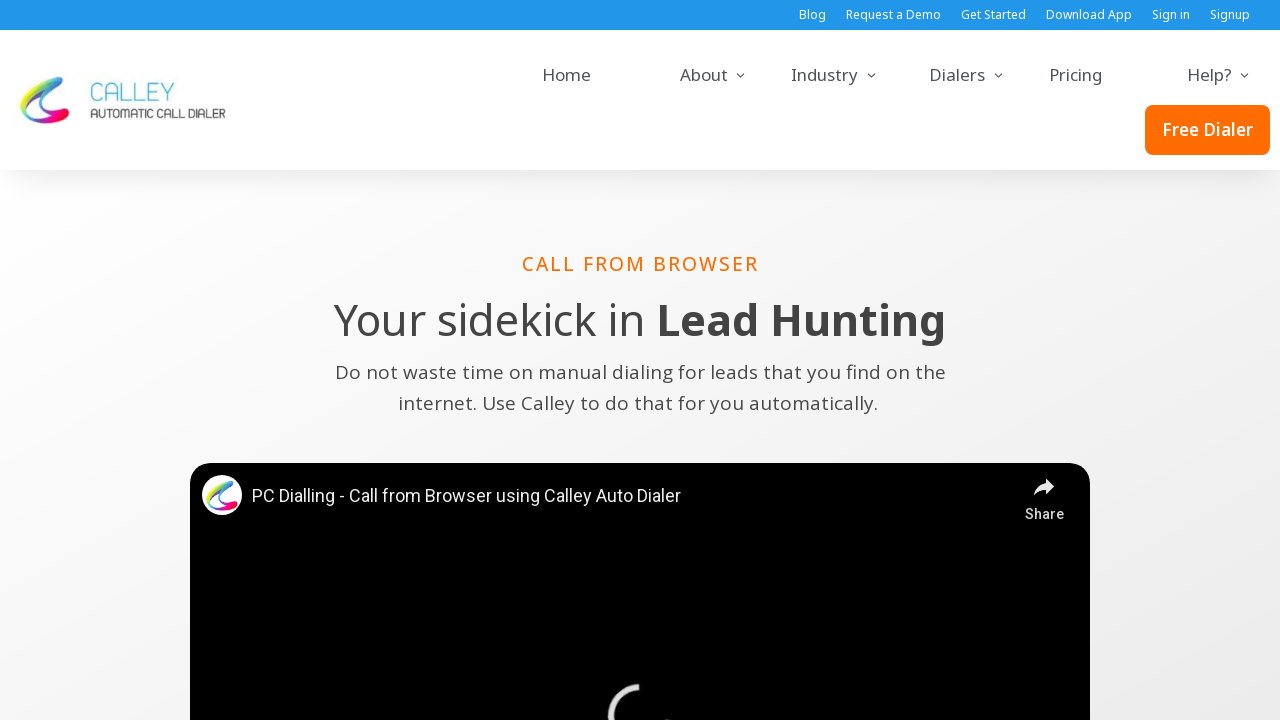

Set viewport size to 1536x864
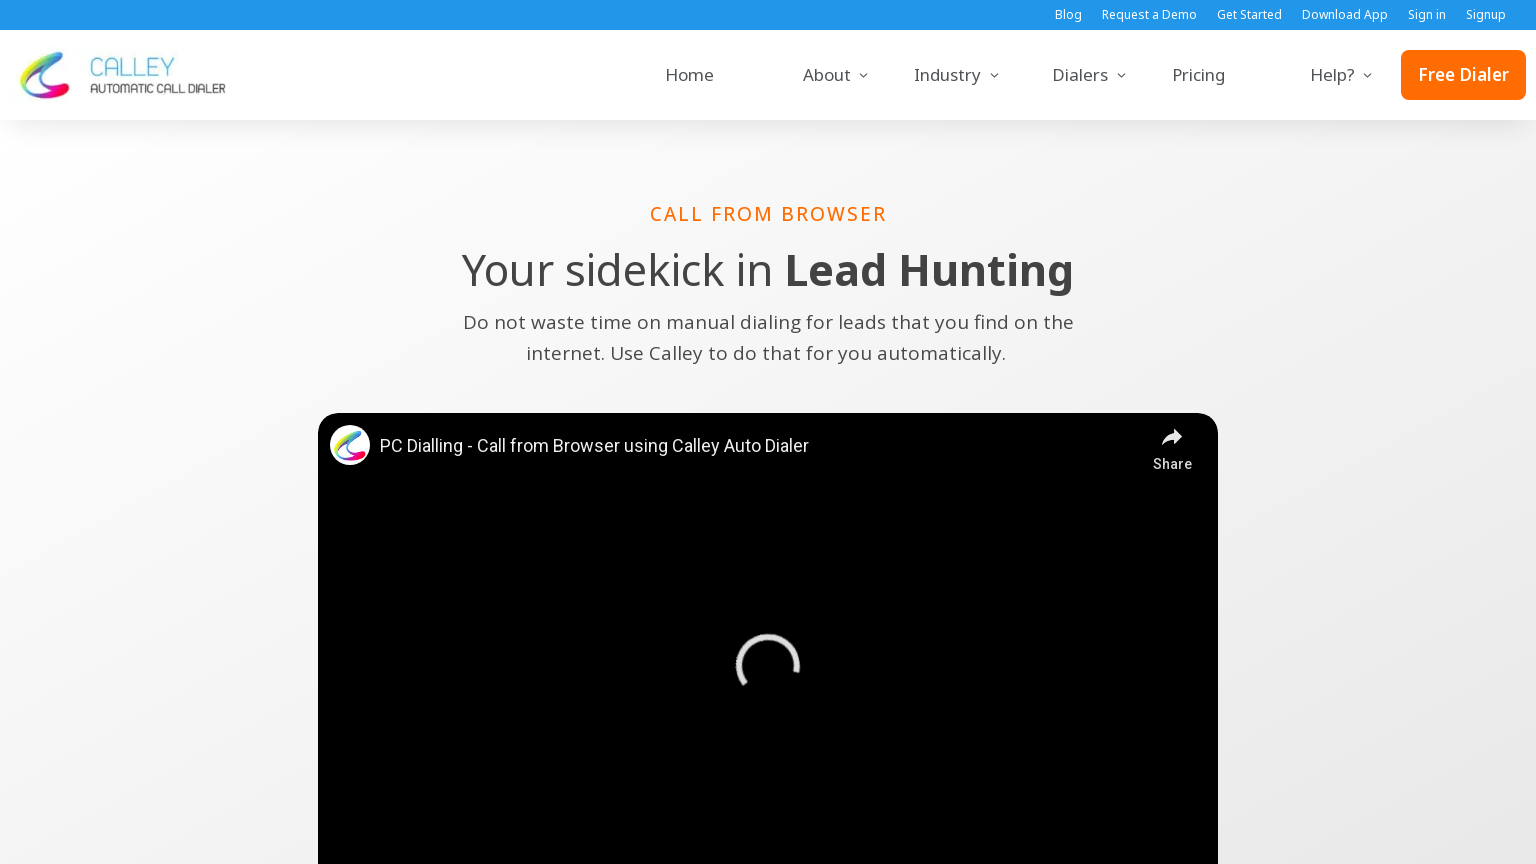

Page fully loaded with networkidle state
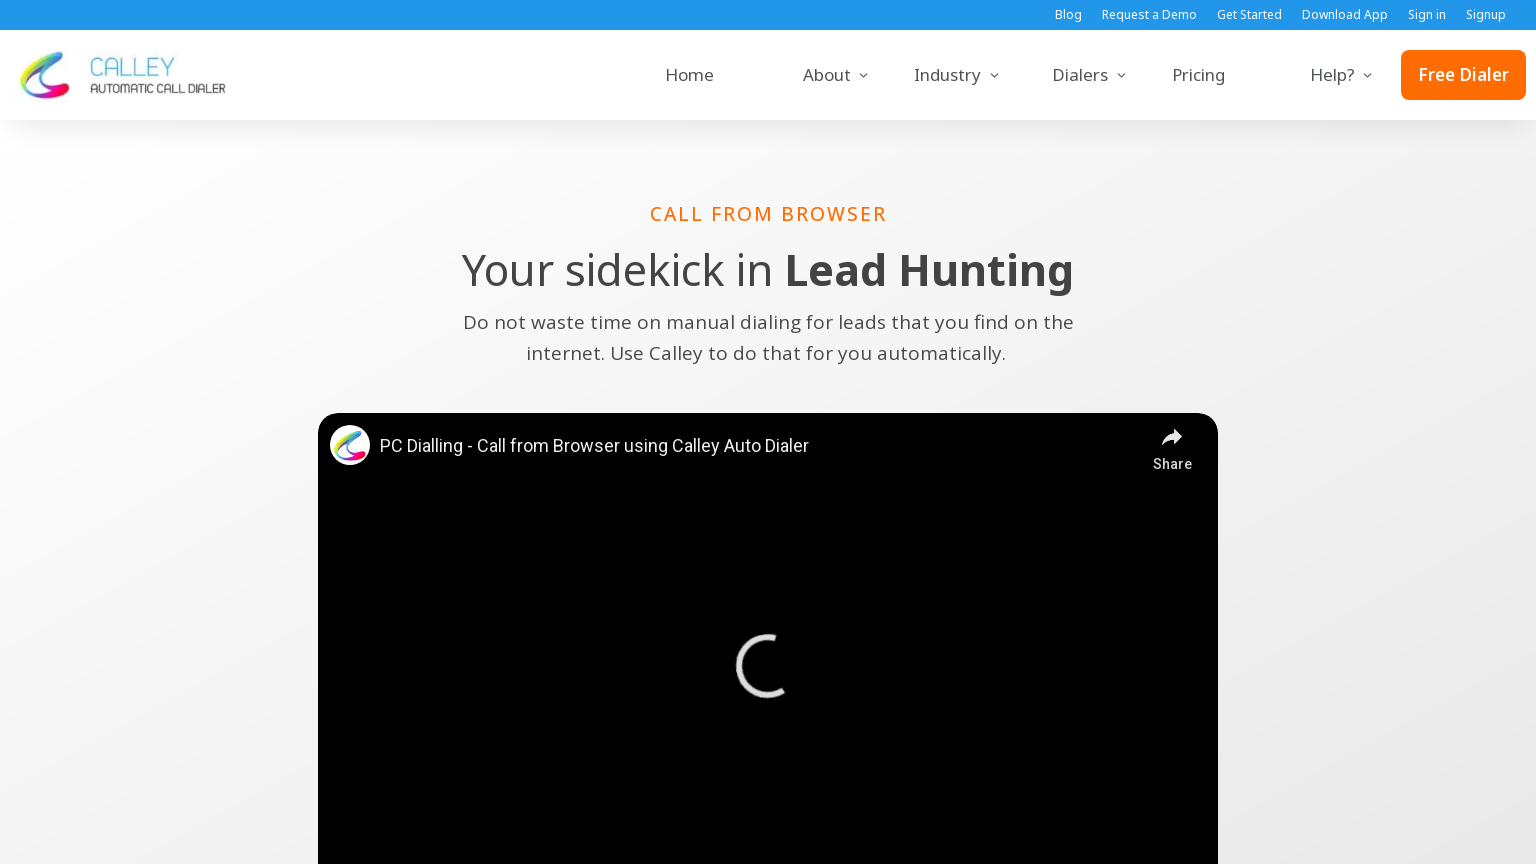

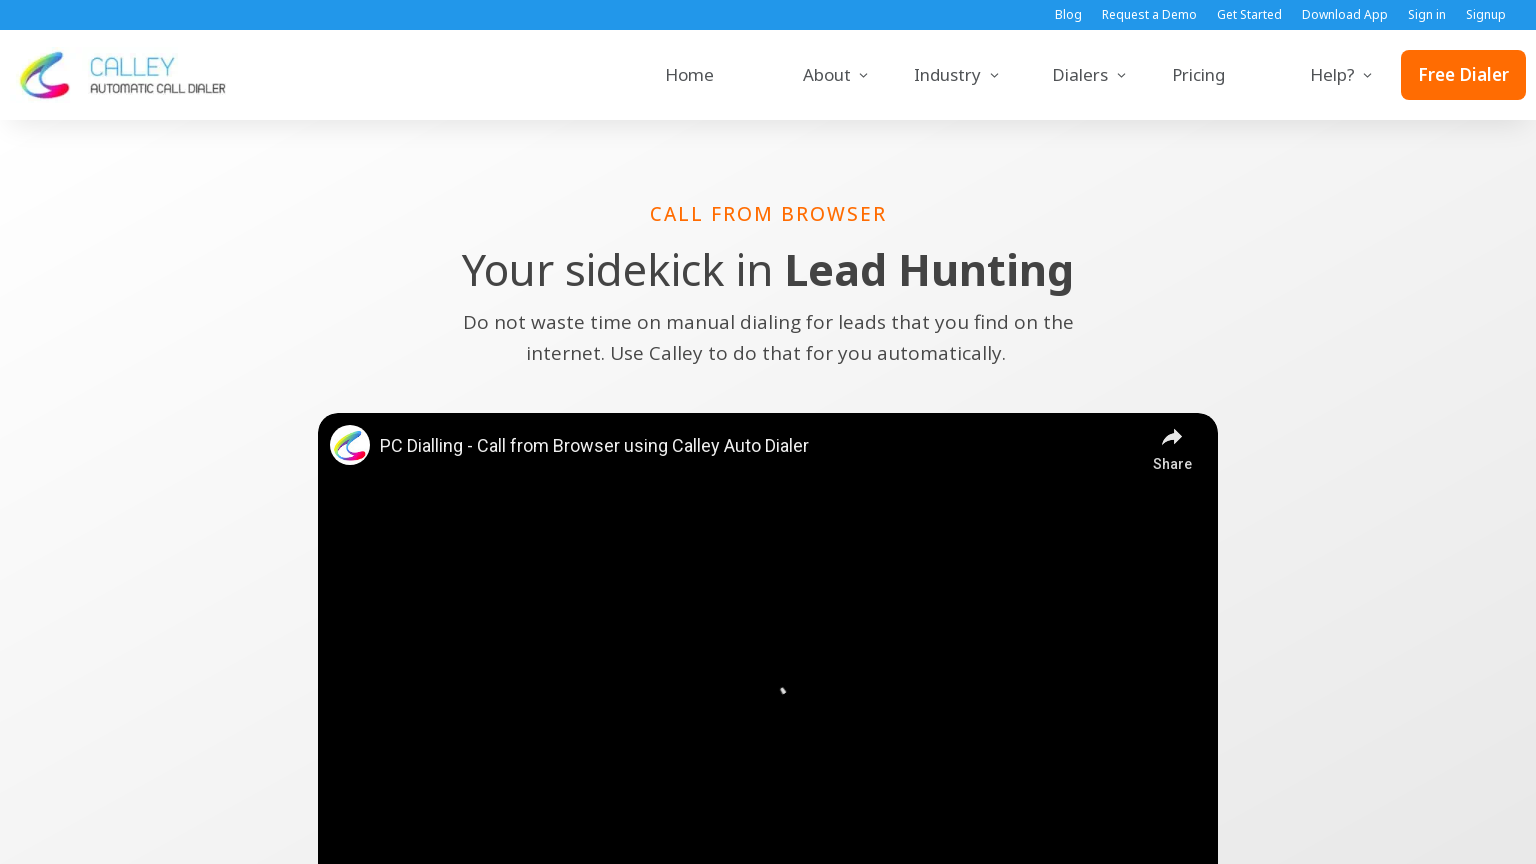